Tests JavaScript prompt alert by clicking the prompt button, entering text "Loop Academy", accepting the alert, and verifying the entered text is displayed

Starting URL: http://the-internet.herokuapp.com/javascript_alerts

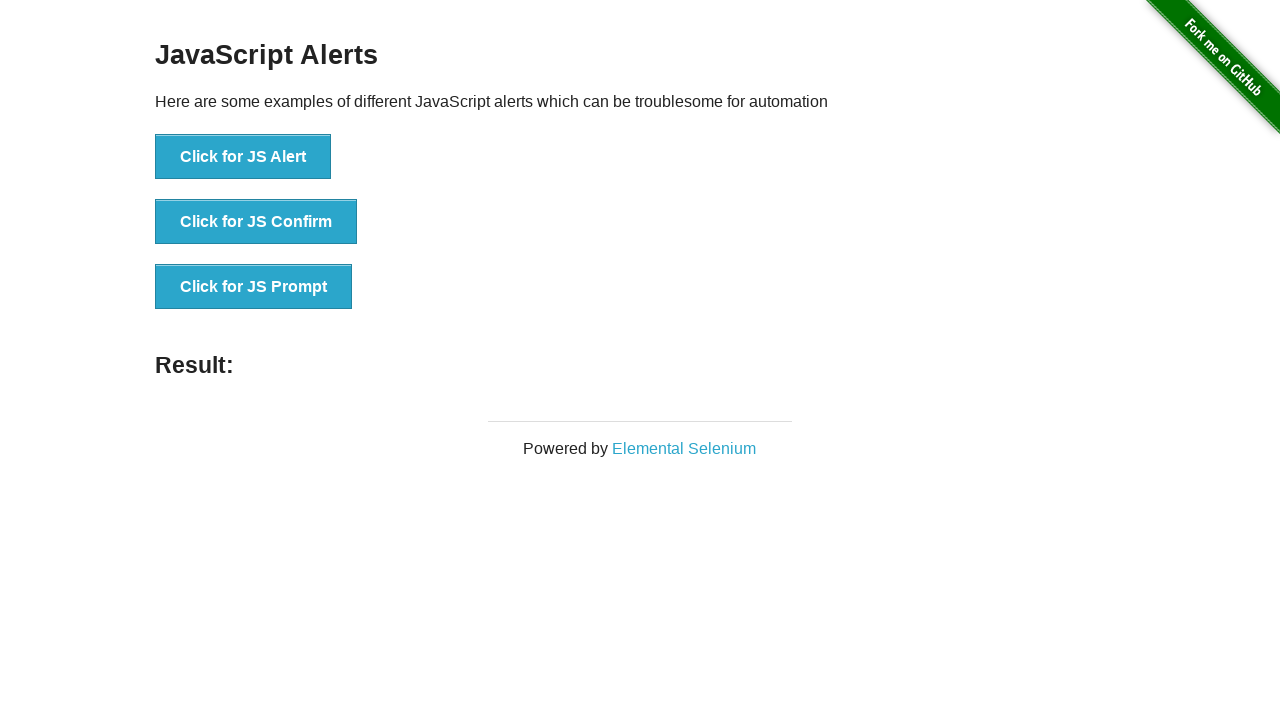

Set up dialog handler to accept prompt with 'Loop Academy'
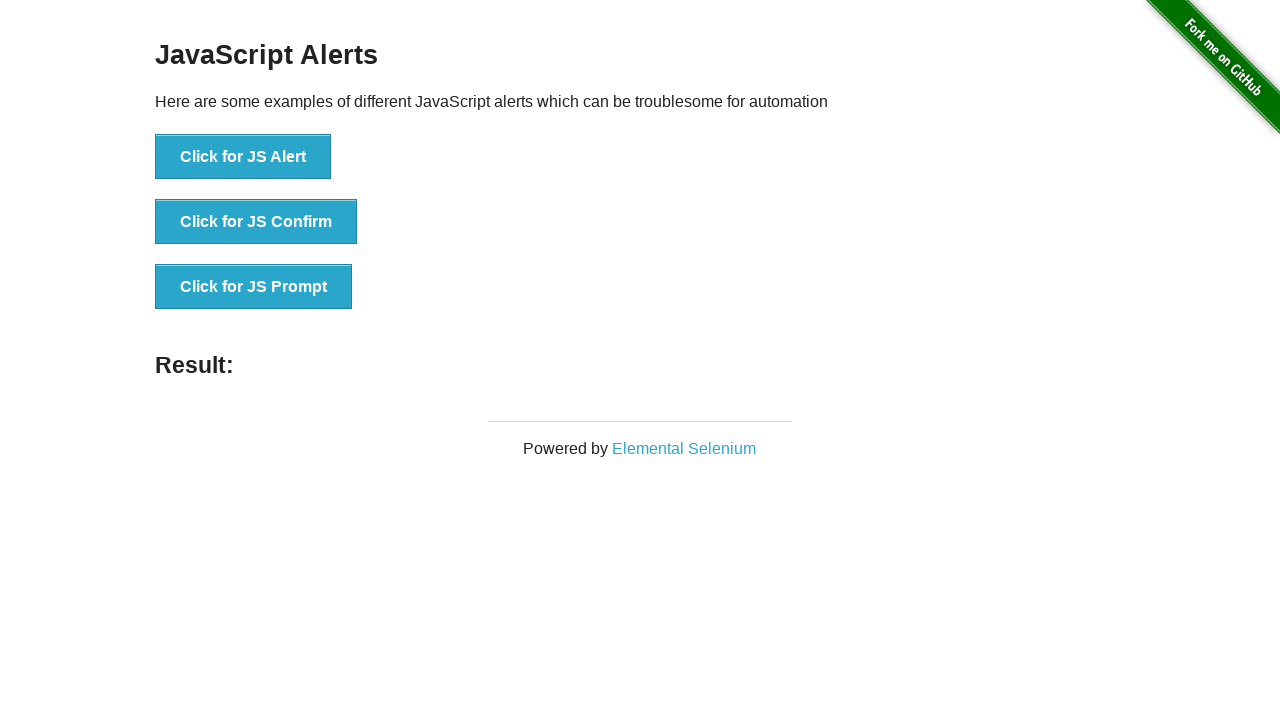

Clicked the prompt button to trigger JavaScript prompt alert at (254, 287) on xpath=//button[contains(text(),'Prompt')]
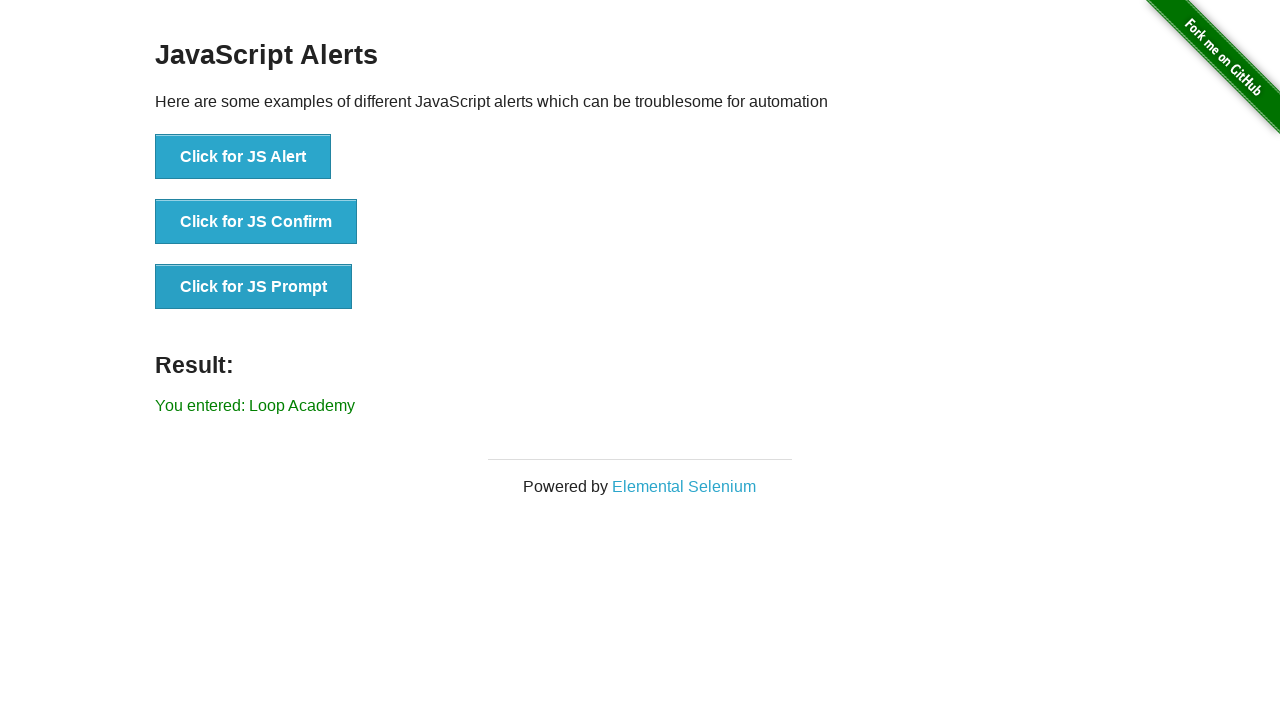

Result element loaded after accepting prompt
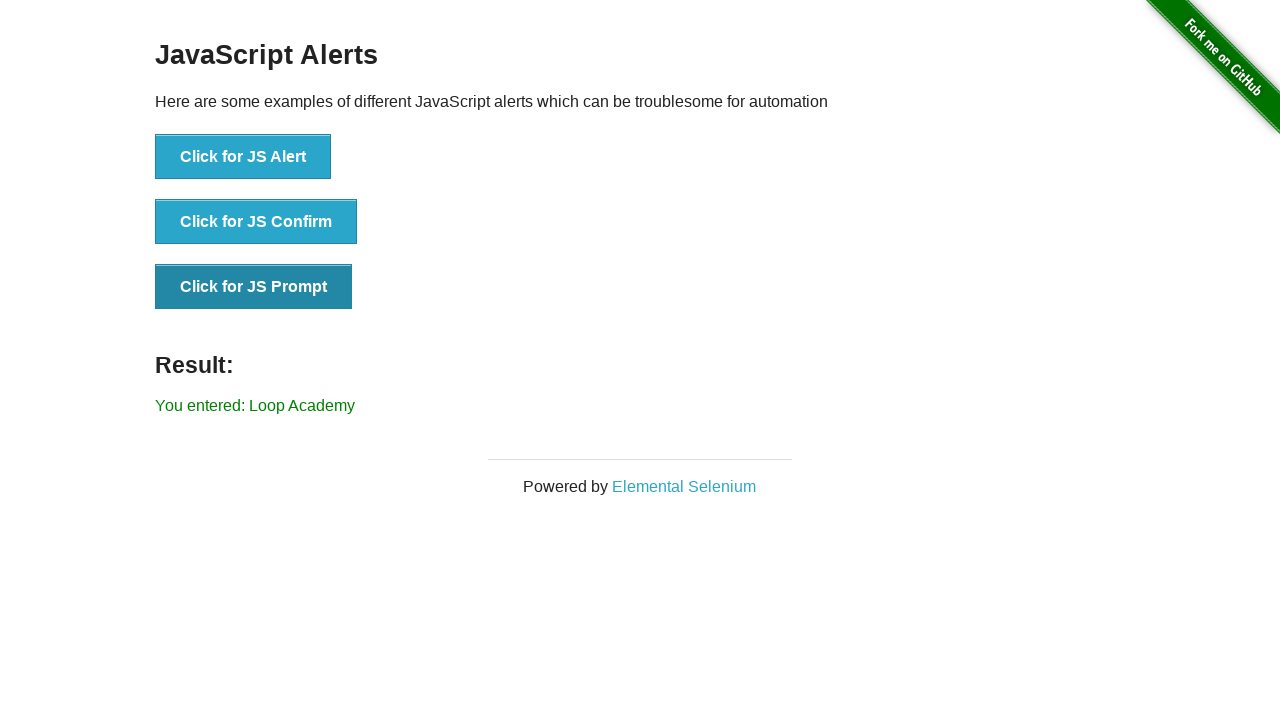

Retrieved result text from page
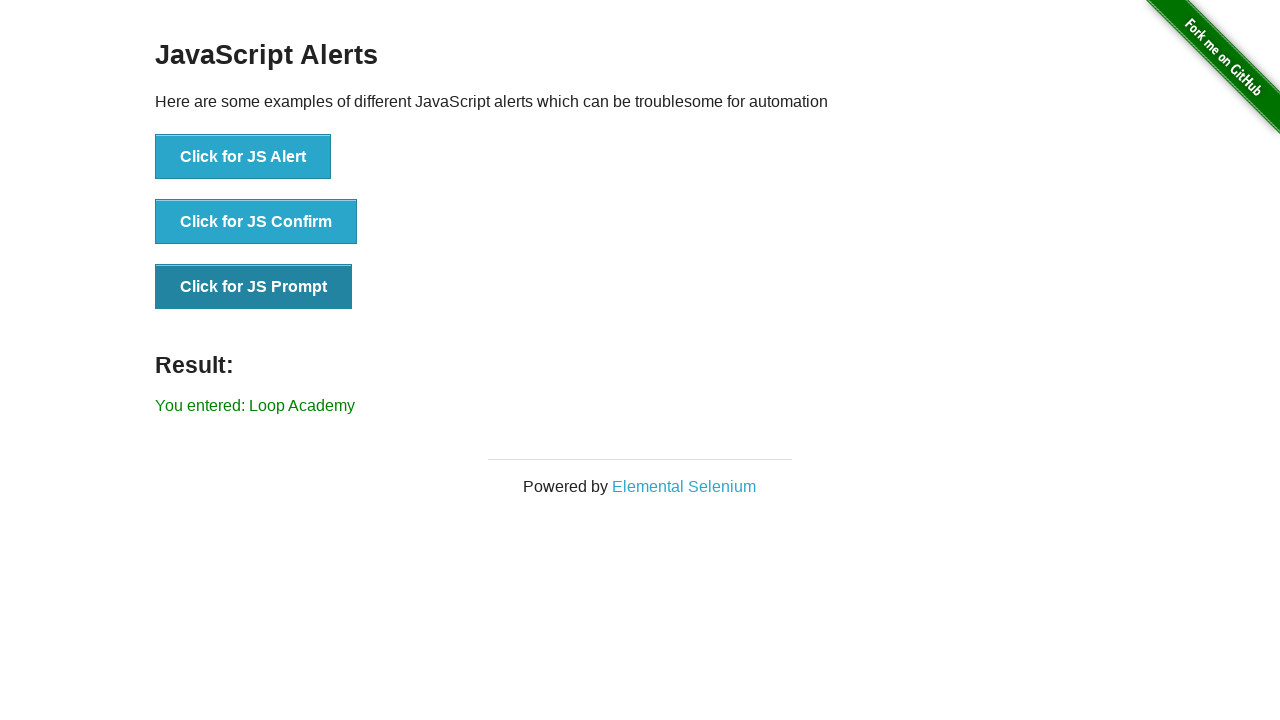

Verified that entered text 'Loop Academy' is correctly displayed in result
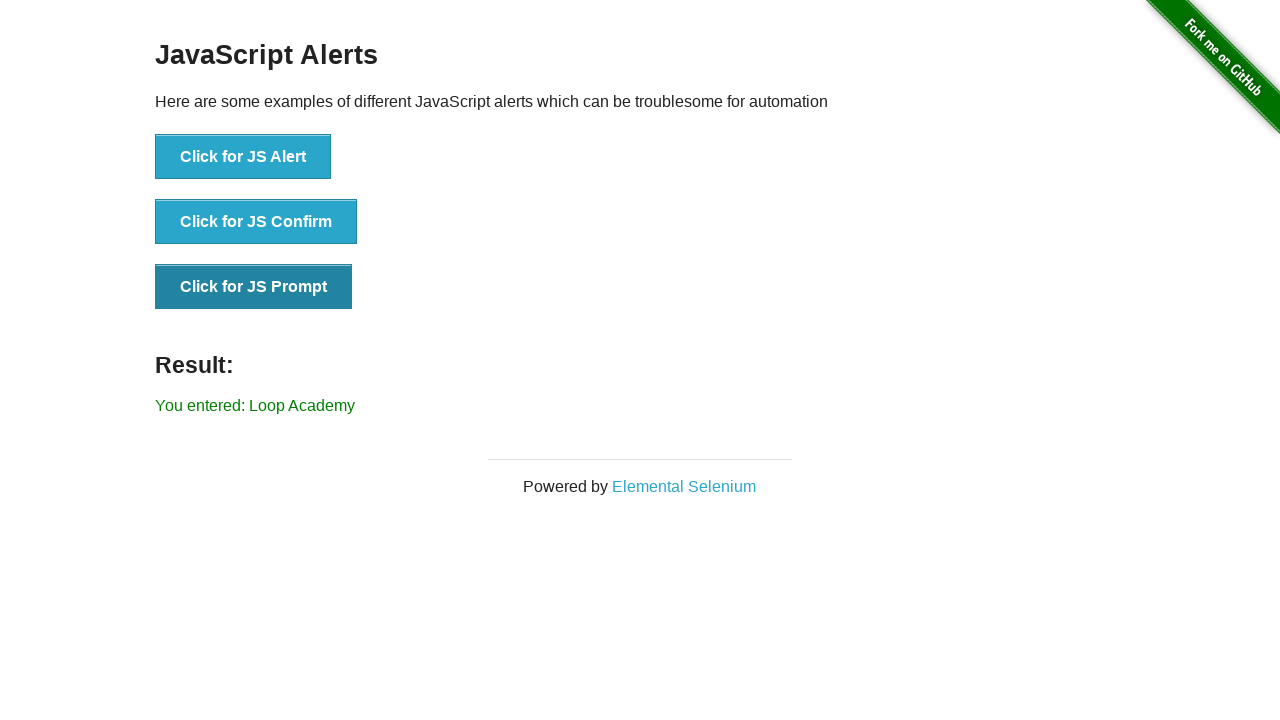

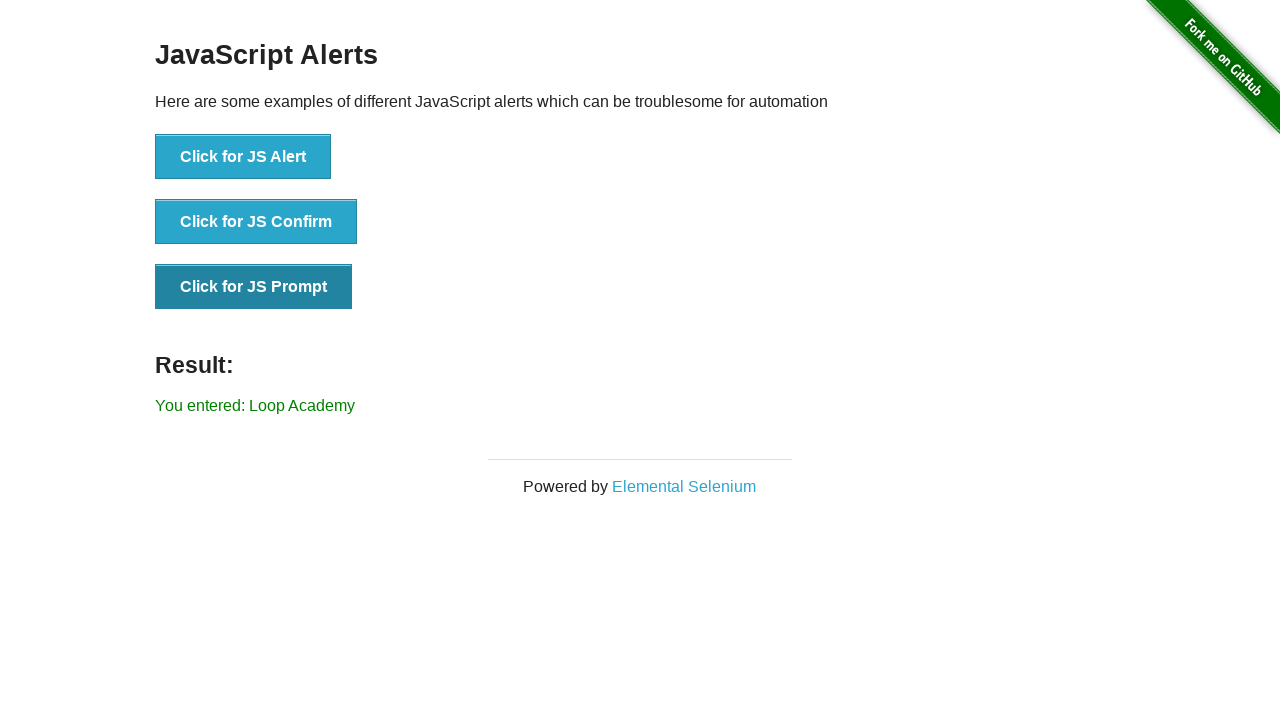